Navigates to W3Schools Java page and verifies that the page contains "JAVASCRIPT" text

Starting URL: https://www.w3schools.com/java/default.asp

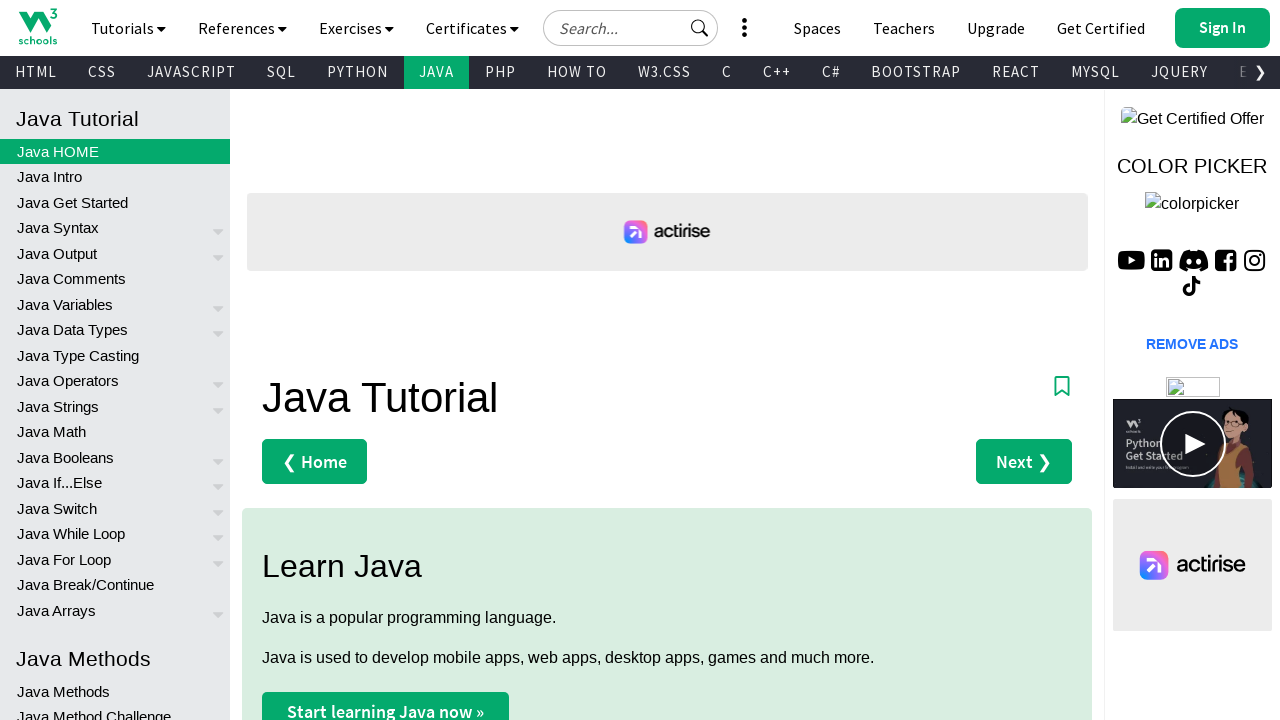

Navigated to W3Schools Java page
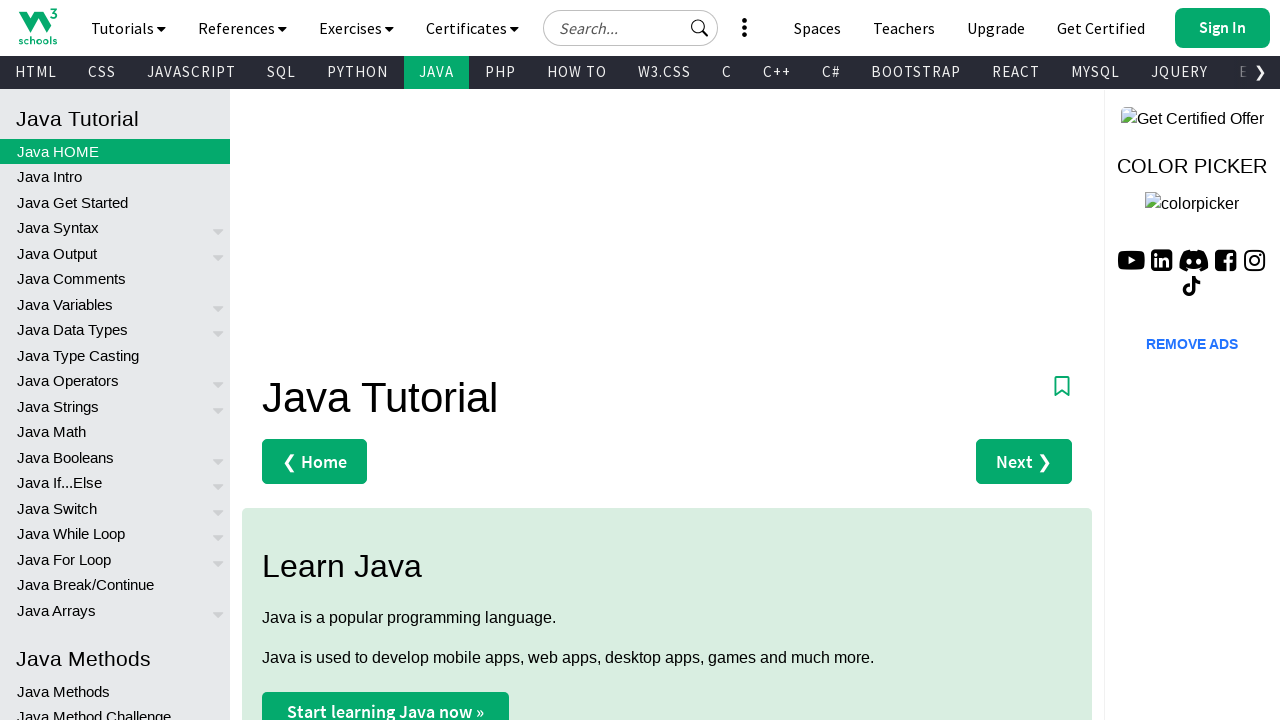

Page loaded and DOM content ready
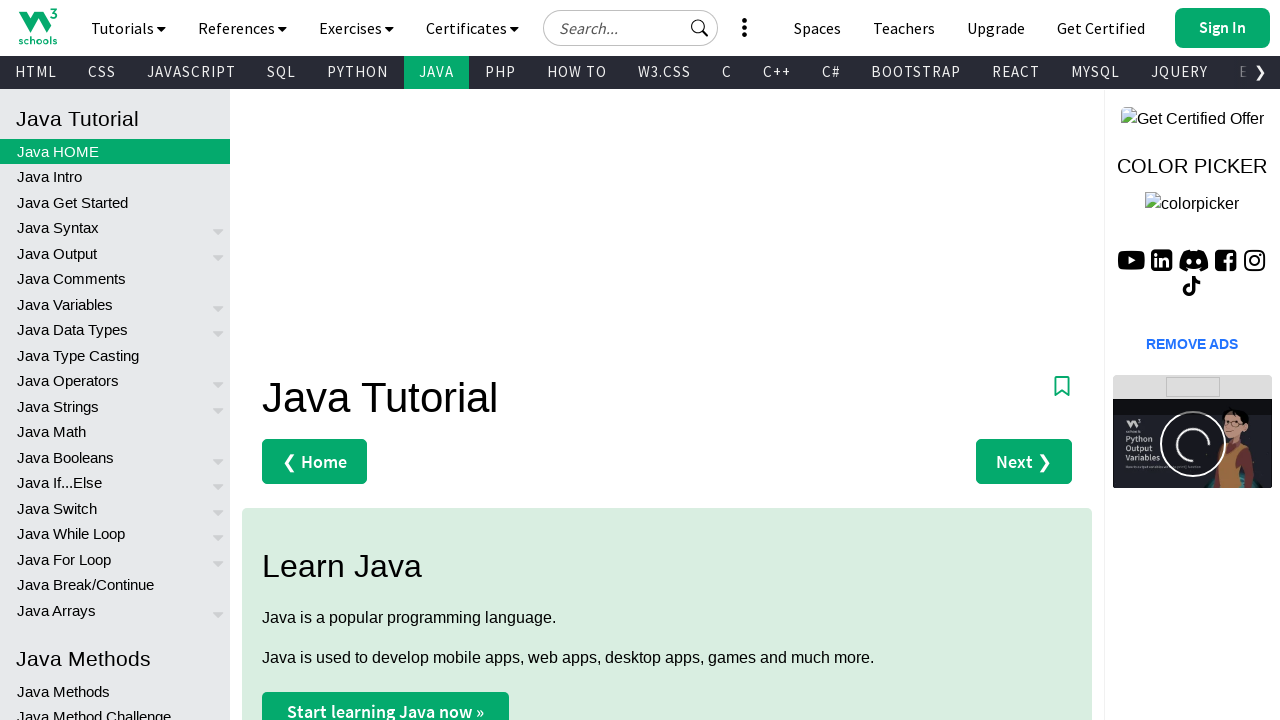

Verified that page contains JAVASCRIPT text
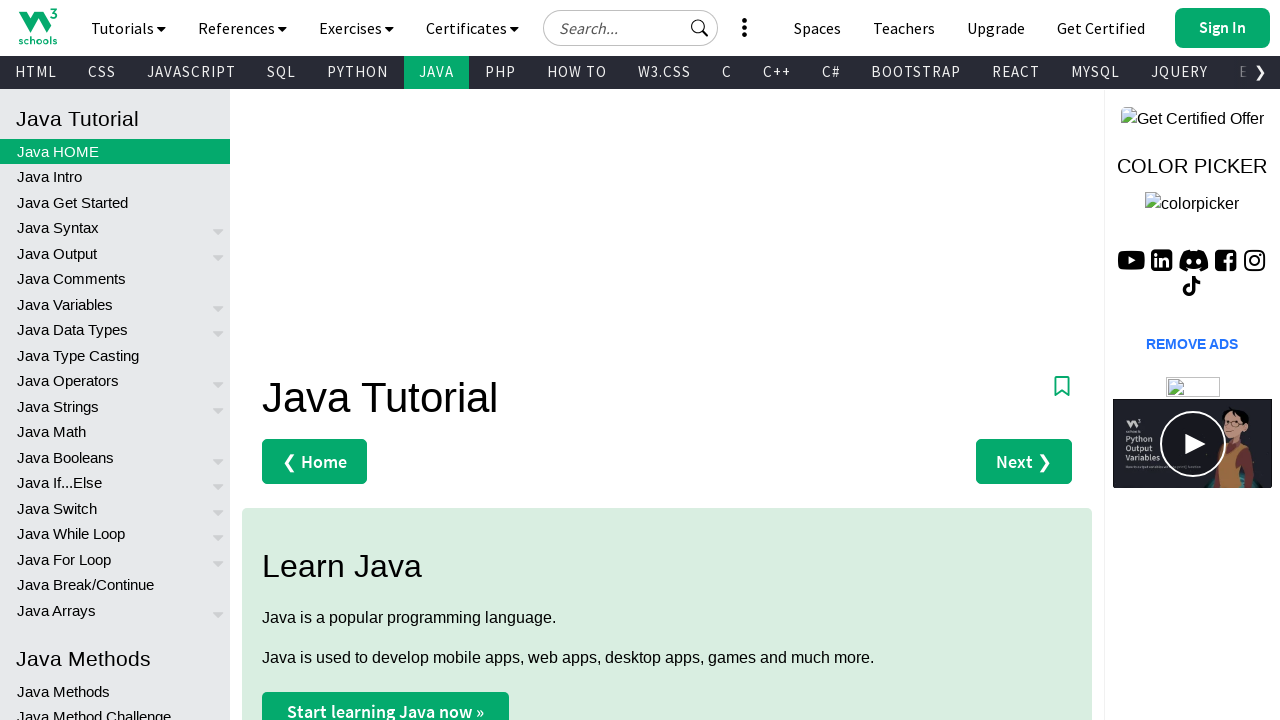

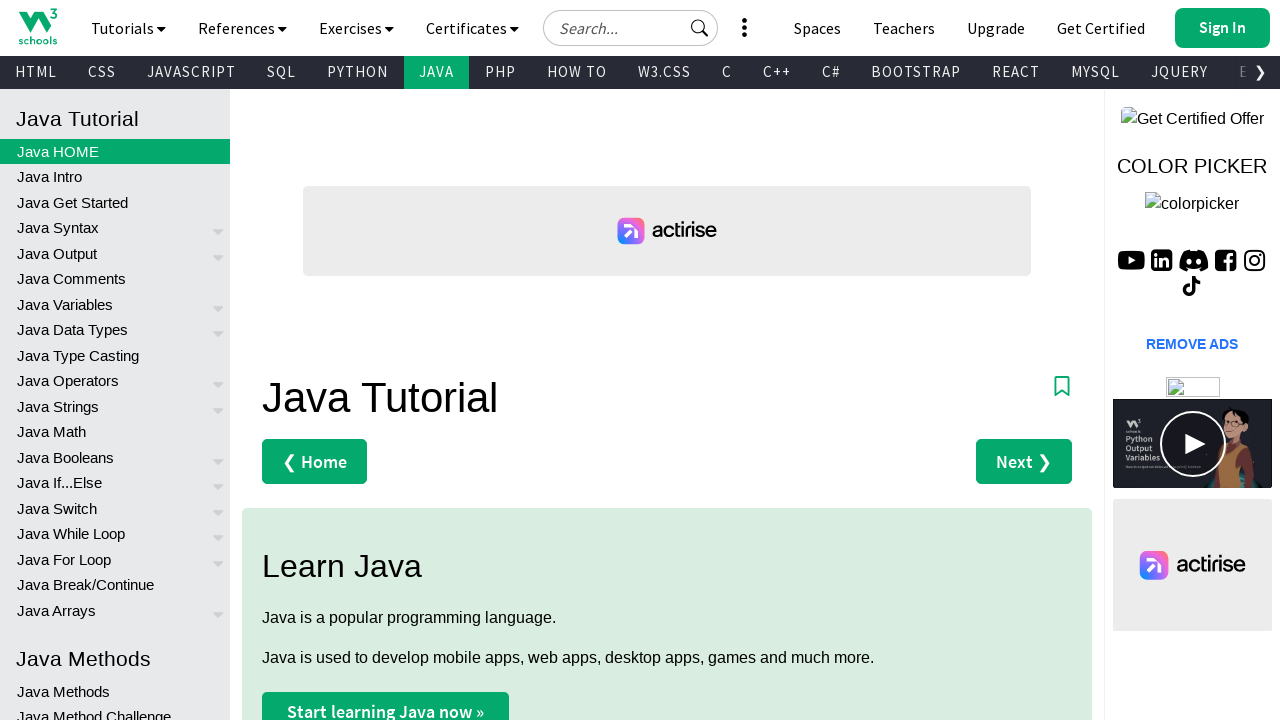